Navigates to SelectorHub website and scrolls down the page by 500 pixels

Starting URL: https://selectorshub.com/

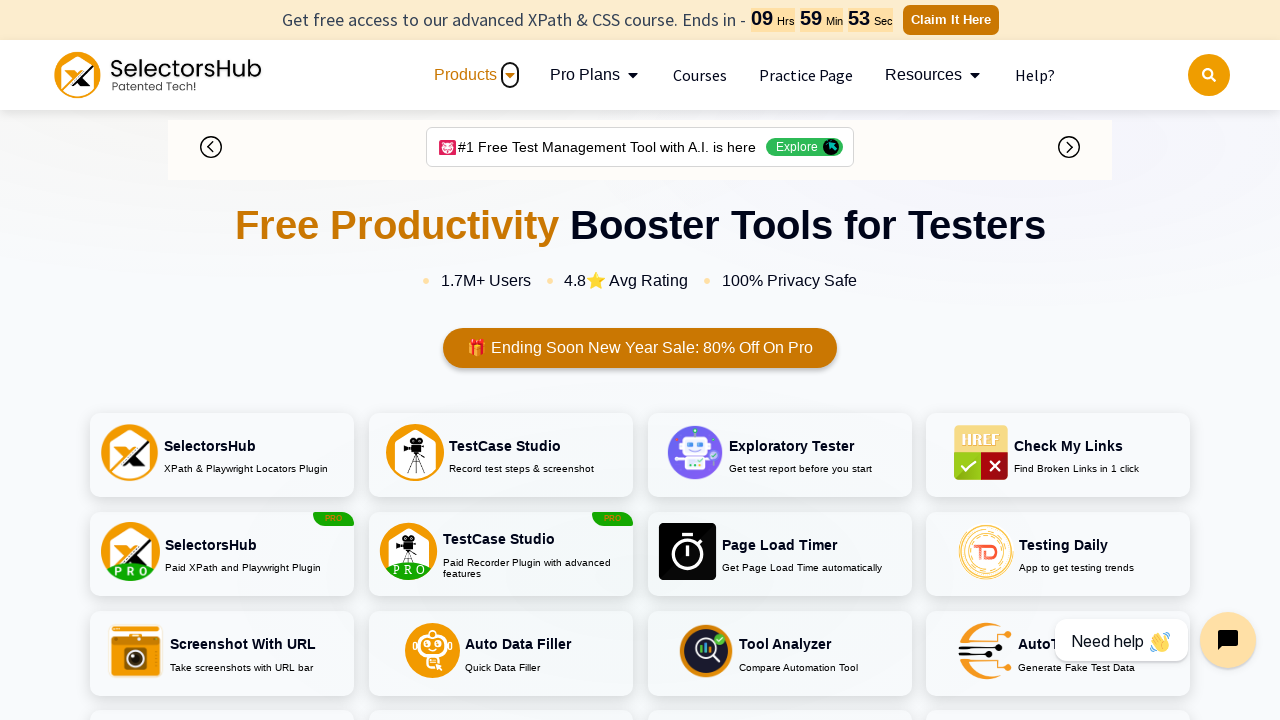

Navigated to SelectorHub website
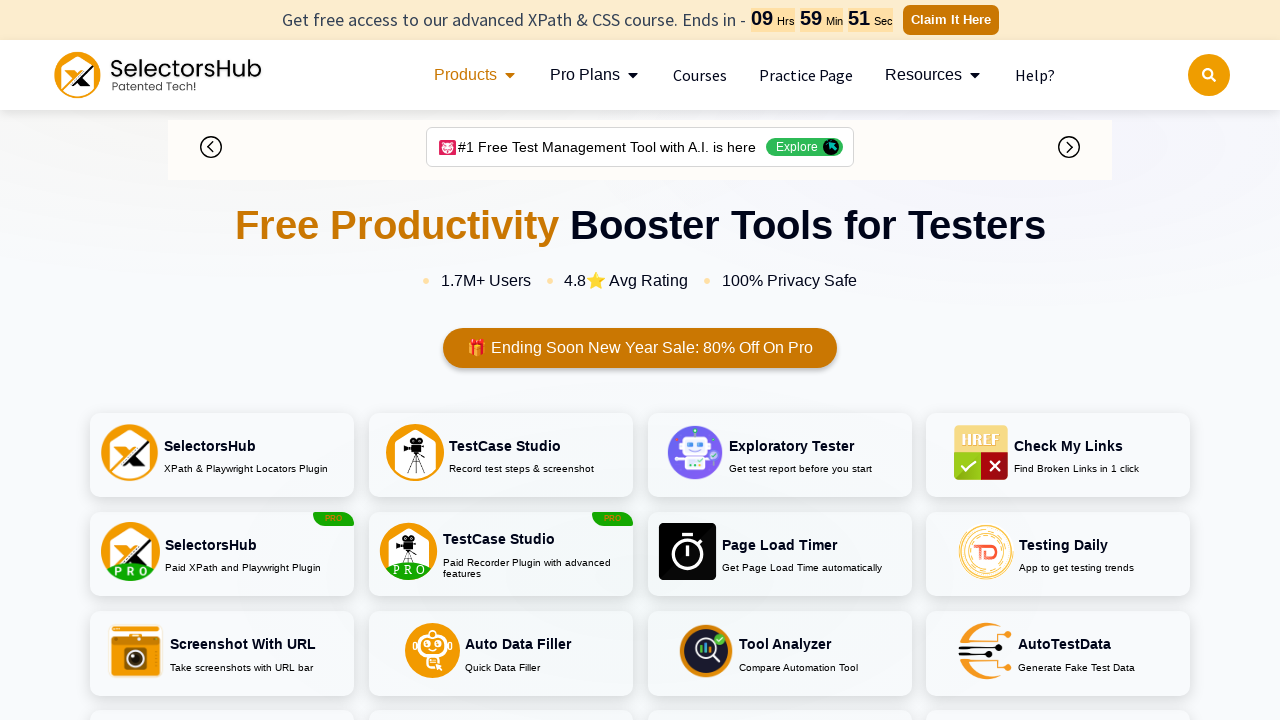

Scrolled down the page by 500 pixels
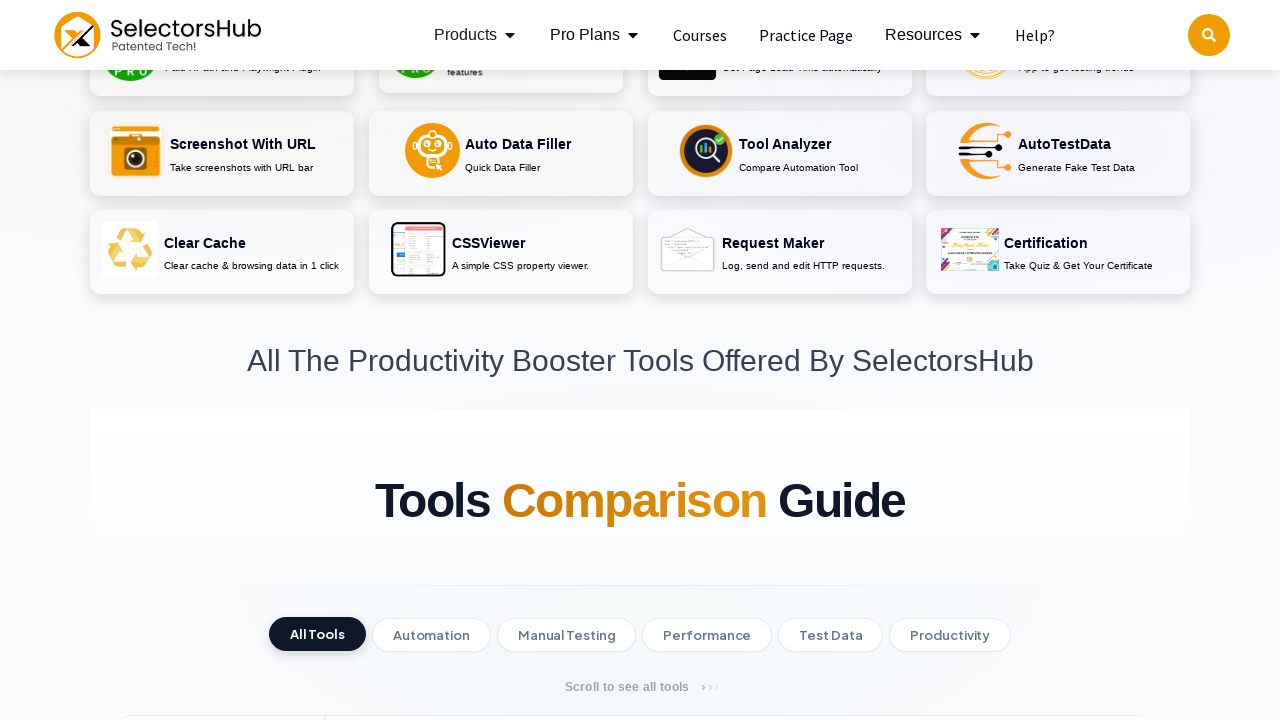

Verified page loaded (DOM content loaded)
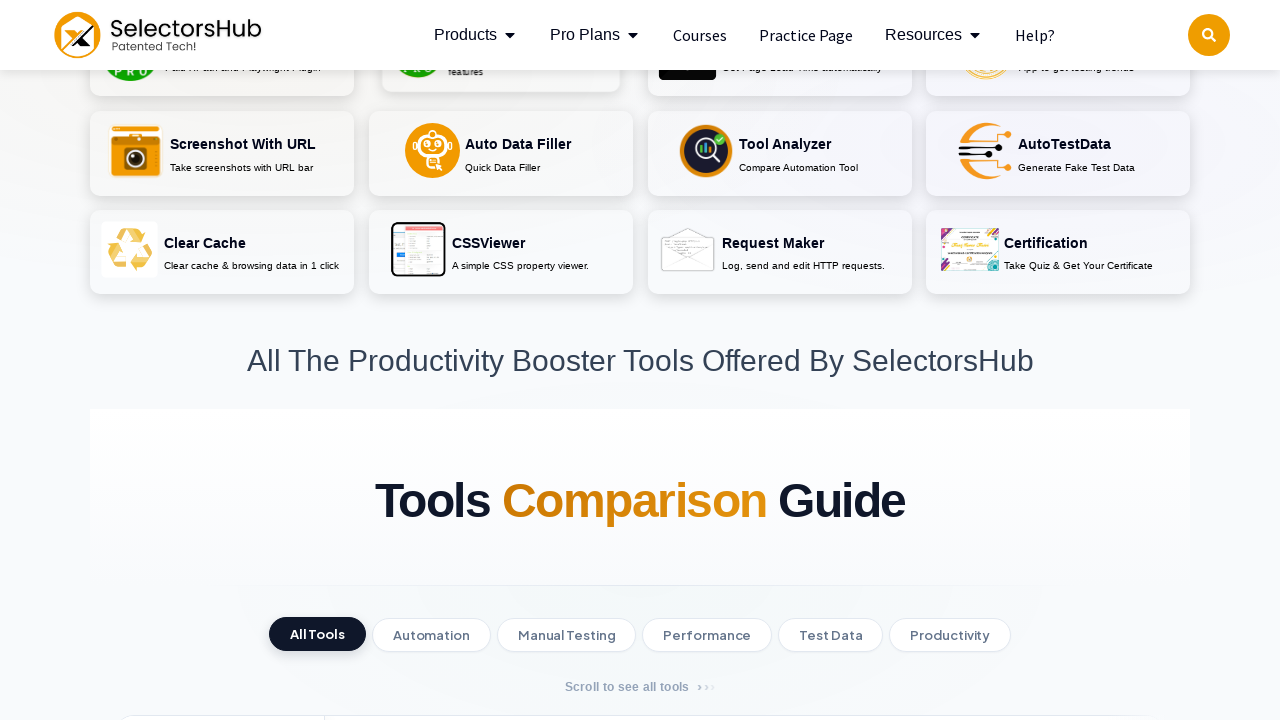

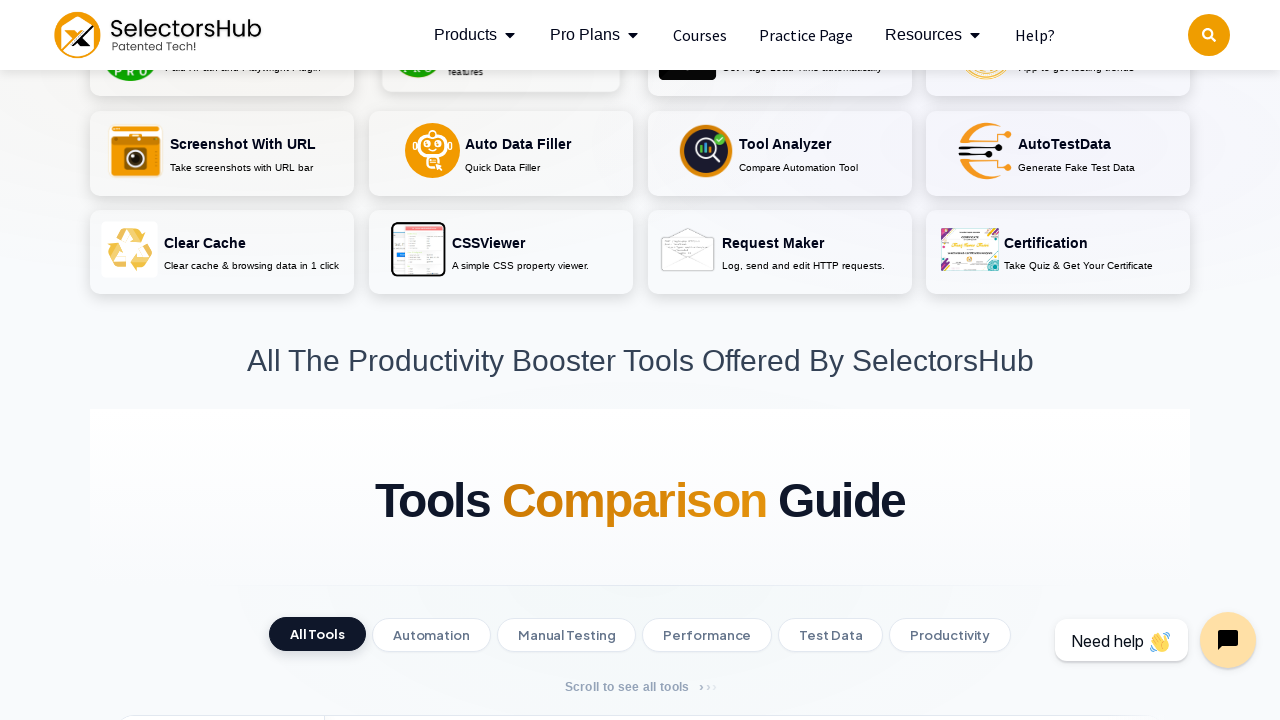